Tests a math form by reading two numbers from the page, calculating their sum, selecting the result from a dropdown, and submitting the form

Starting URL: http://suninjuly.github.io/selects1.html

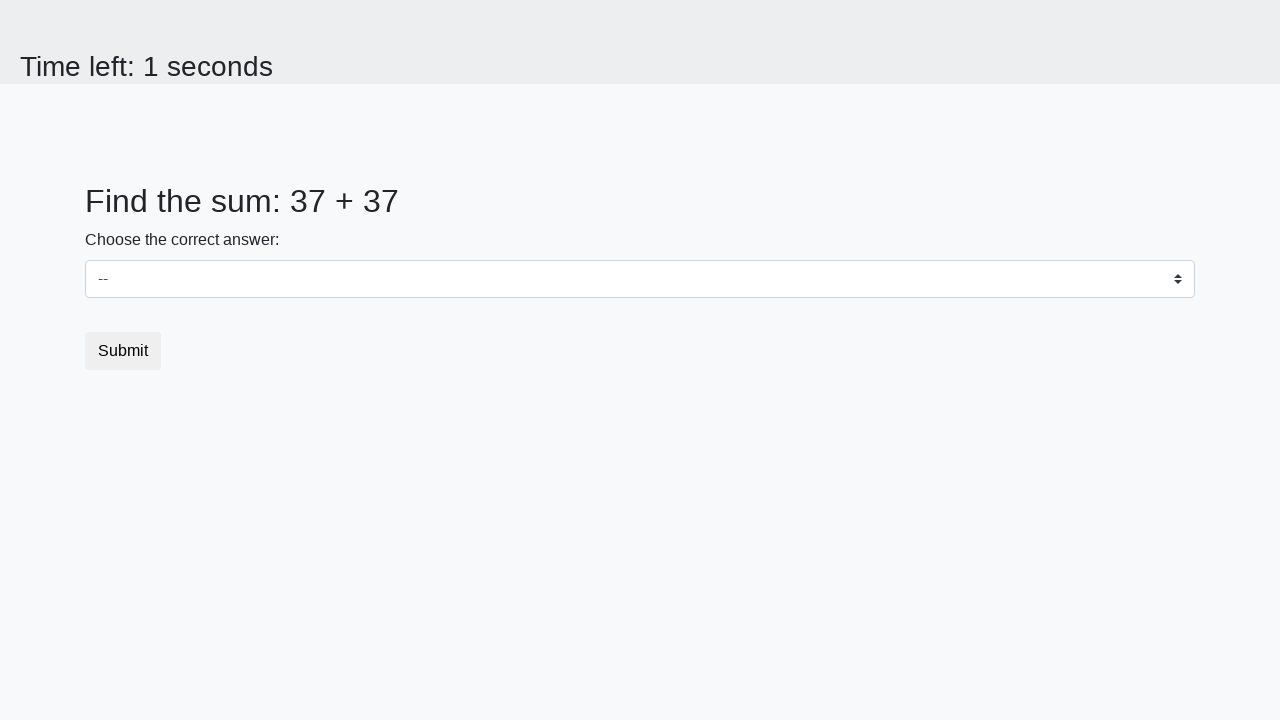

Read first number from #num1 element
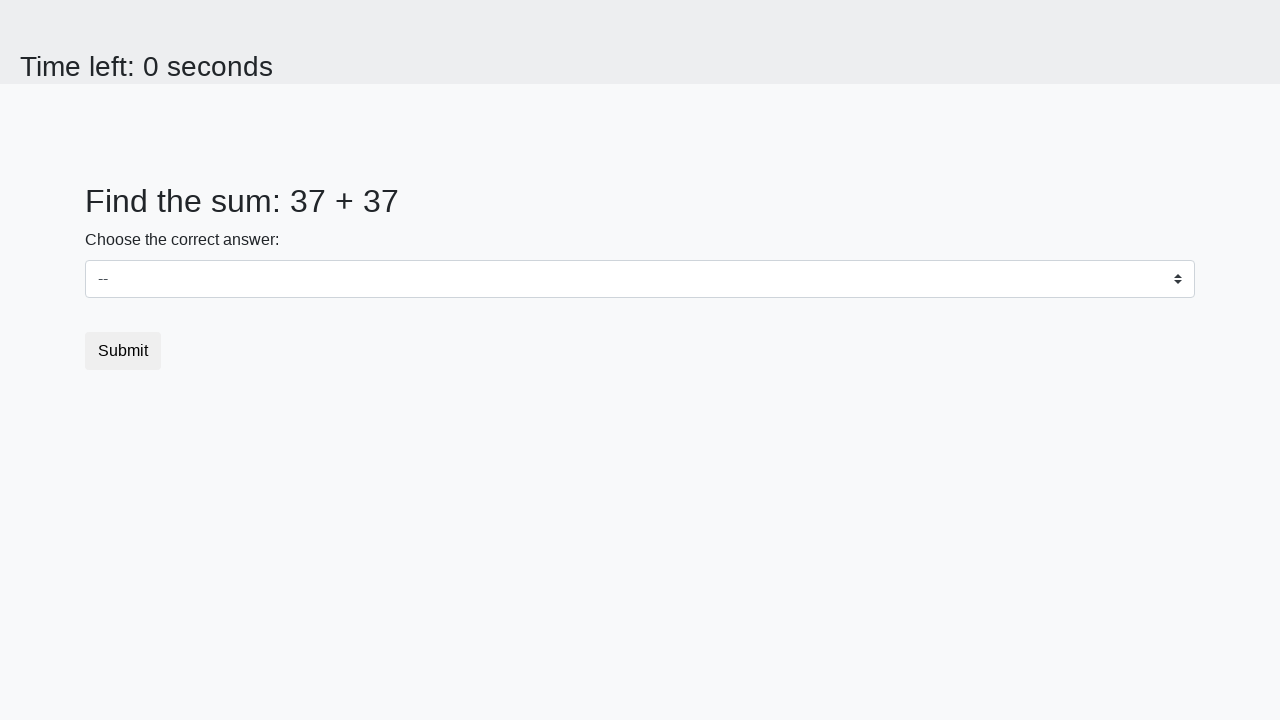

Read second number from #num2 element
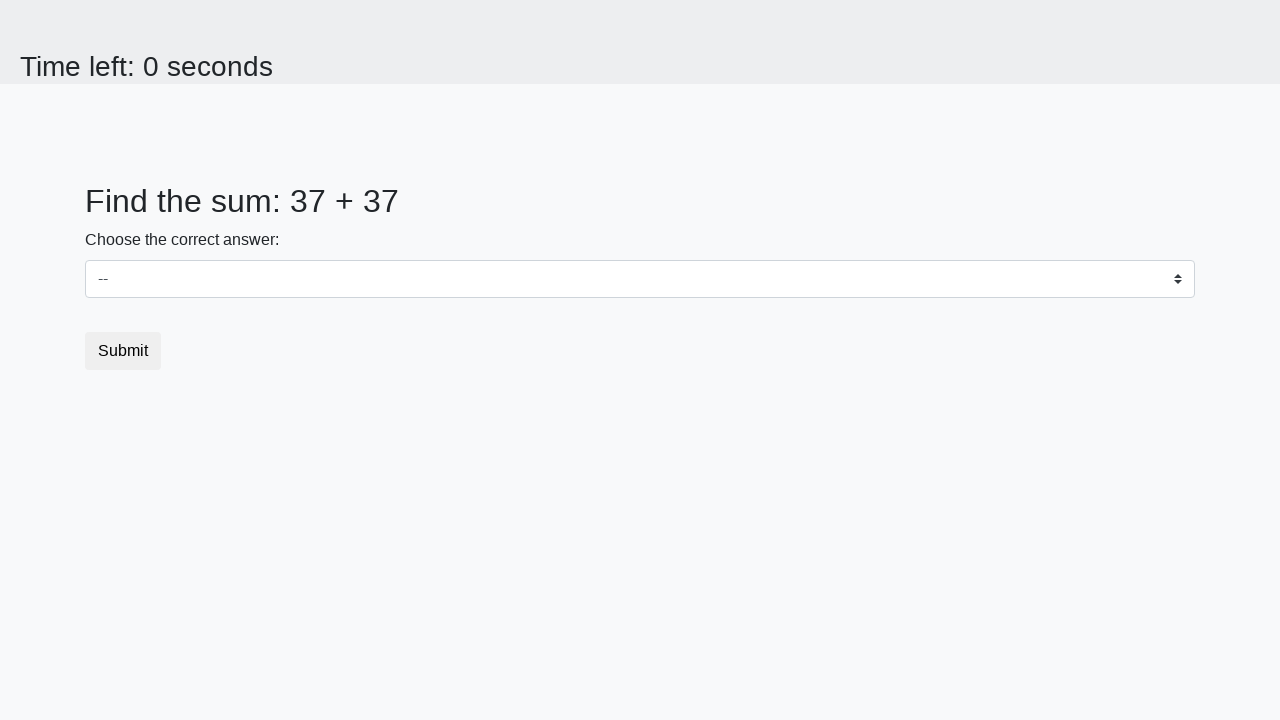

Calculated sum: 37 + 37 = 74
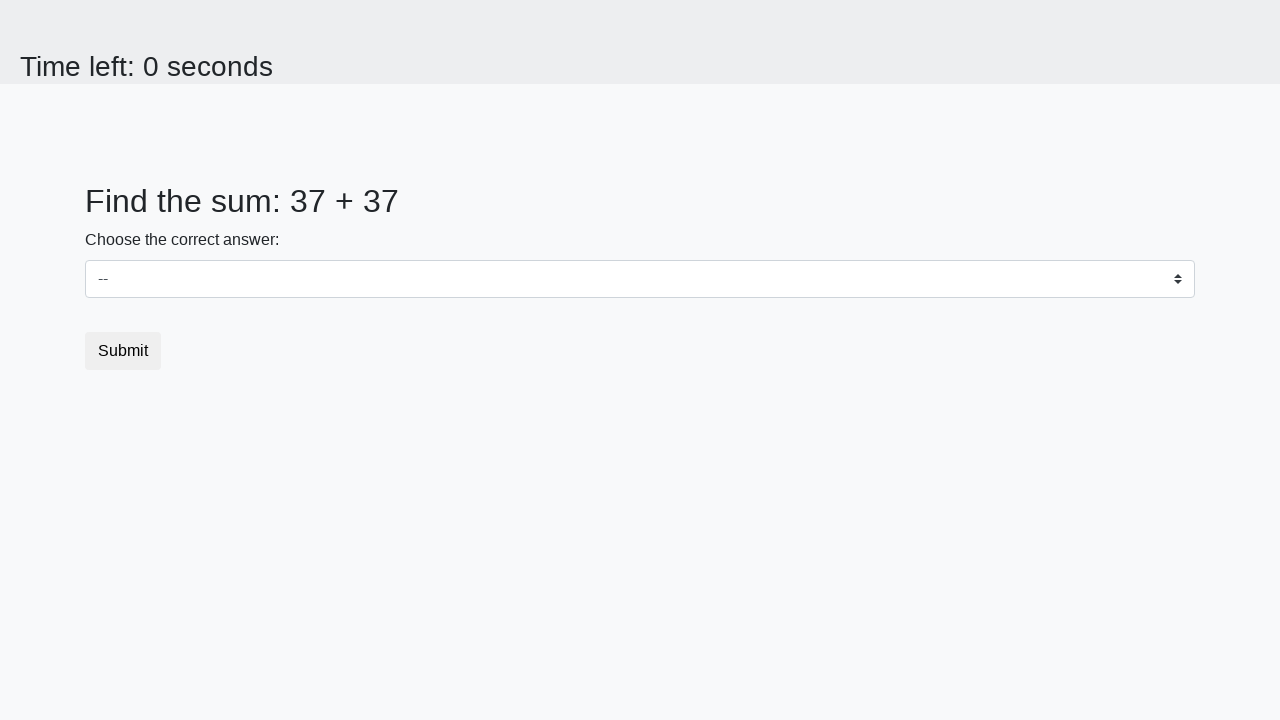

Selected result '74' from dropdown on #dropdown
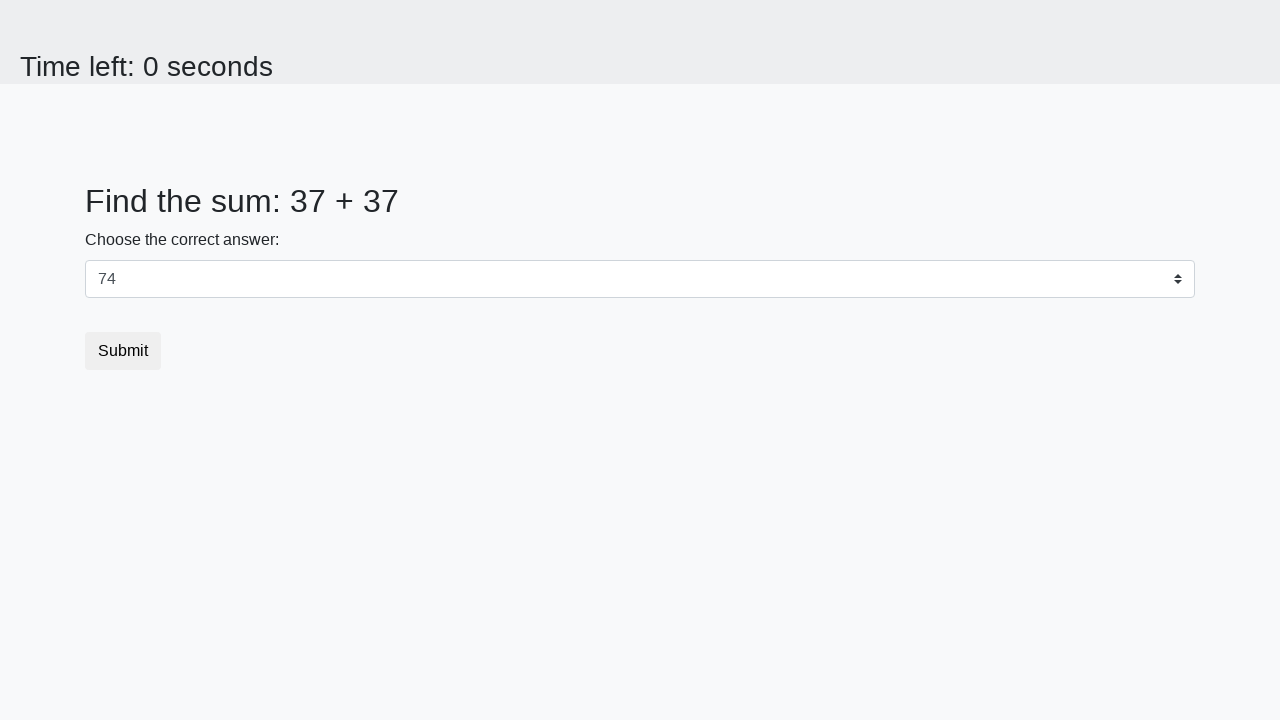

Clicked submit button to submit form at (123, 351) on button.btn
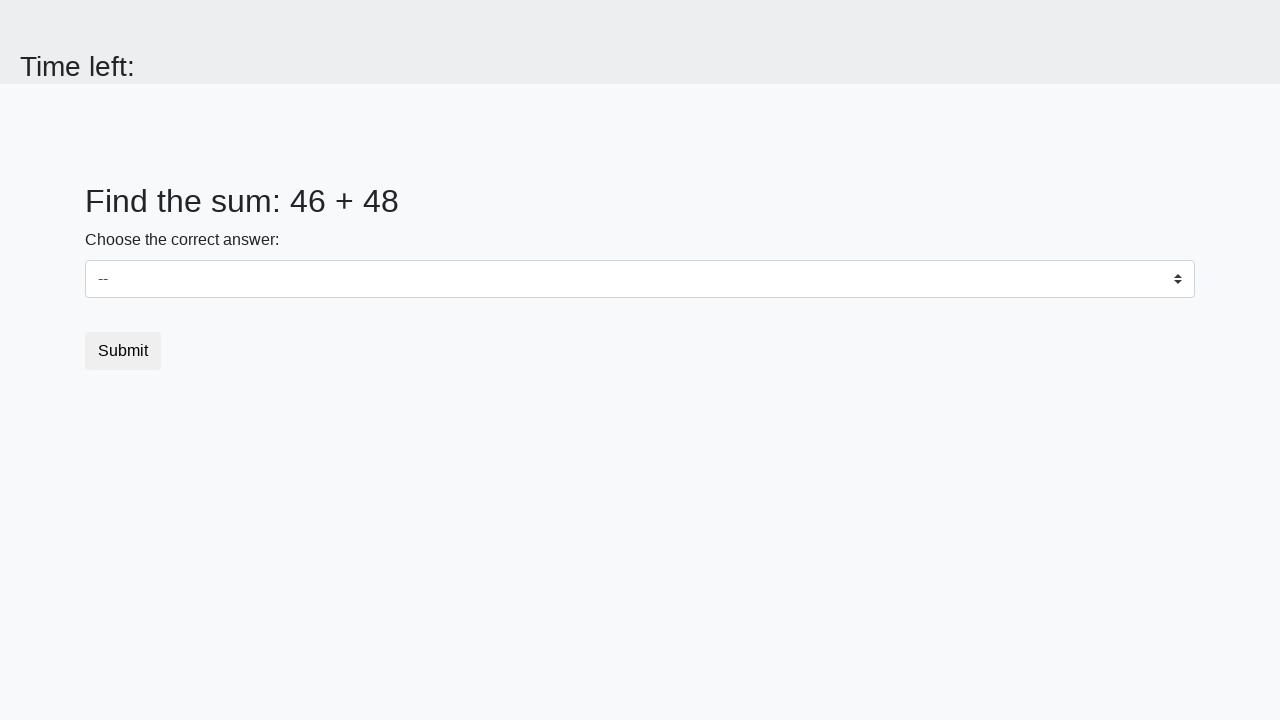

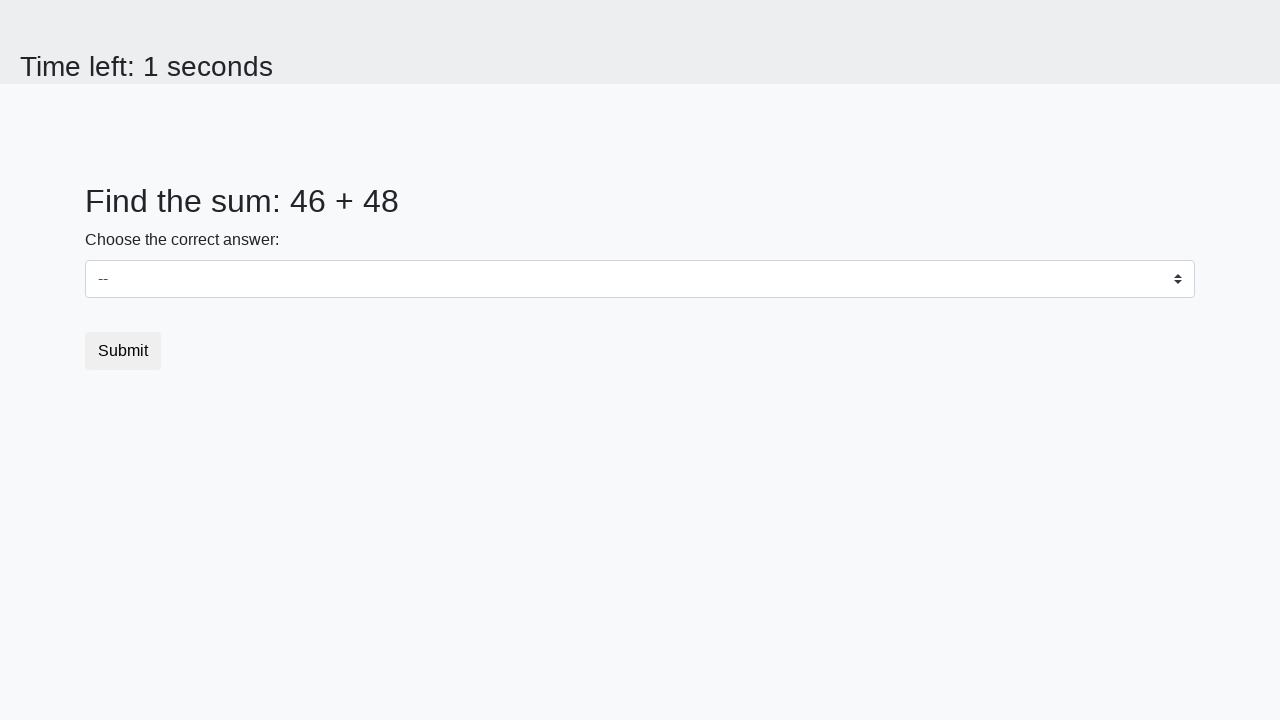